Tests drag and drop functionality by dragging a draggable element and releasing it onto a droppable target area

Starting URL: https://demoqa.com/droppable/

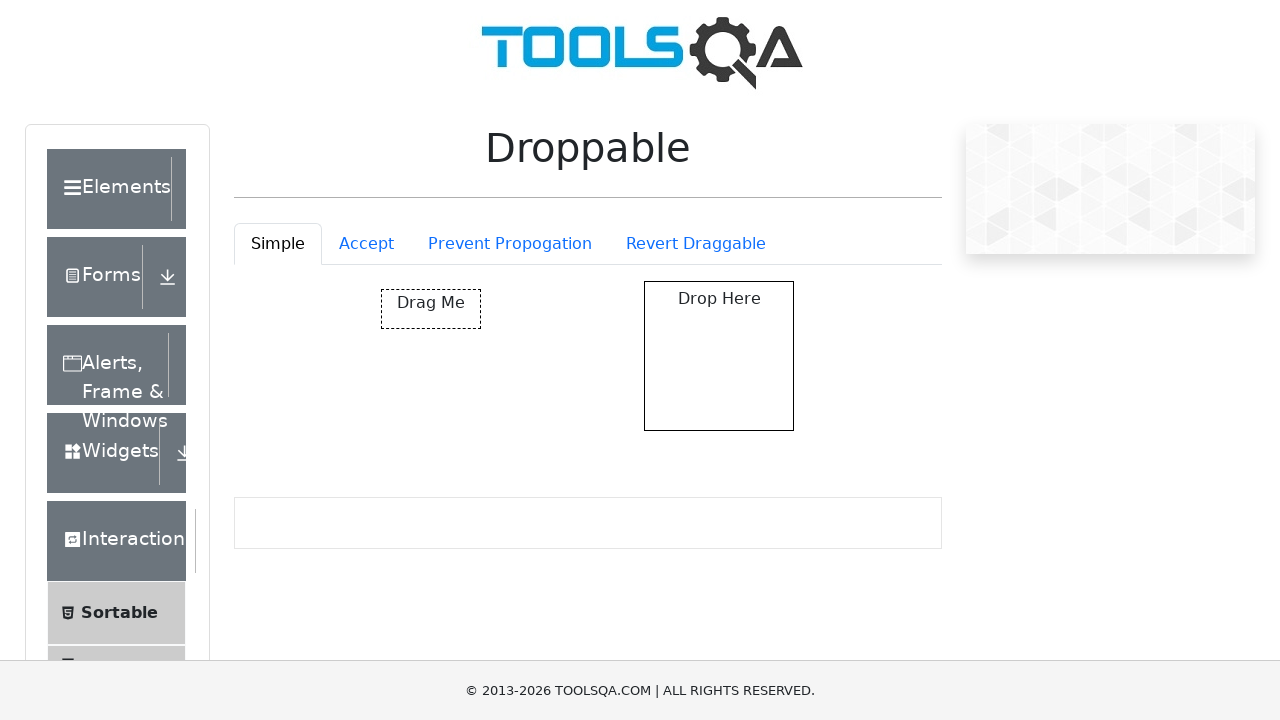

Waited for draggable element to be visible
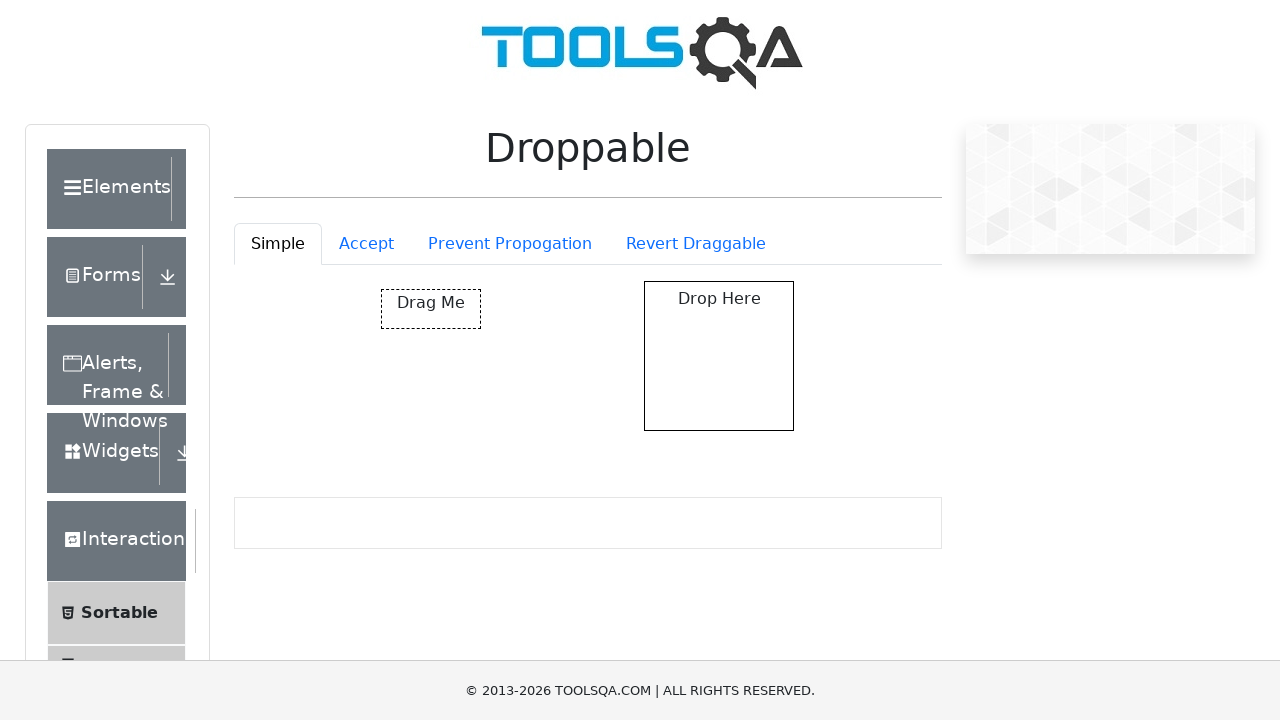

Waited for droppable element to be visible
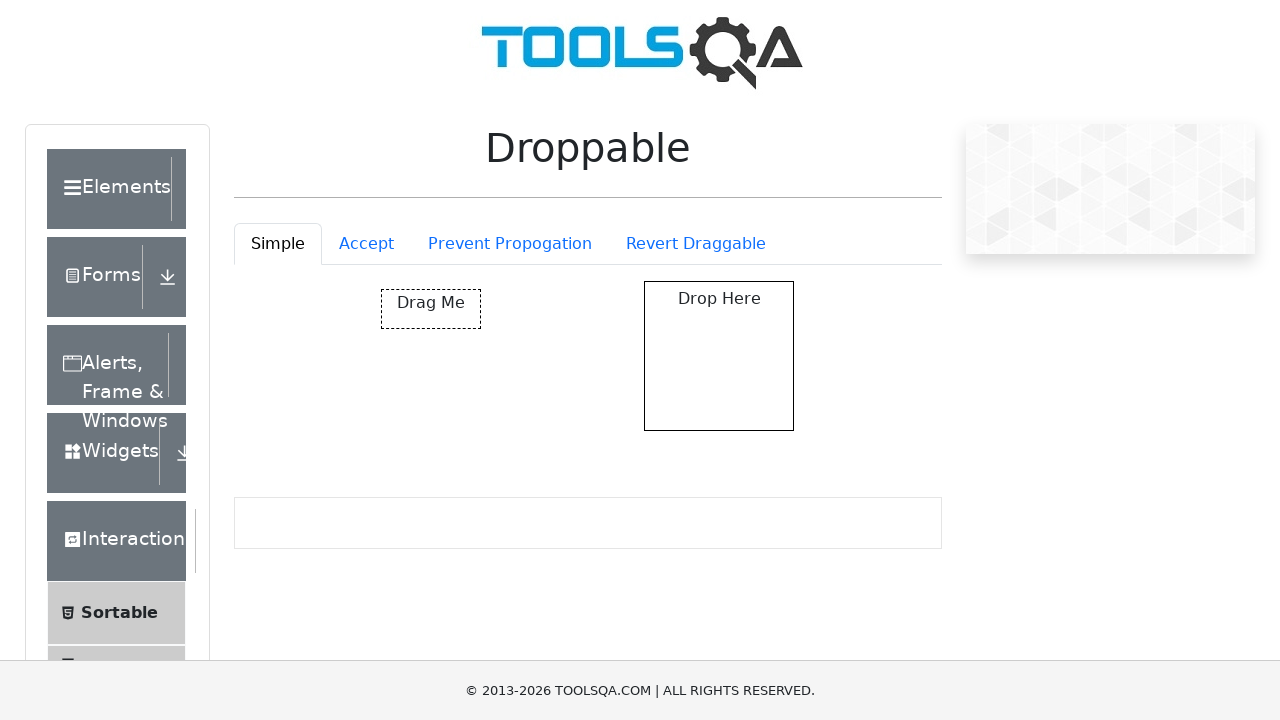

Dragged draggable element and dropped it onto droppable target at (719, 356)
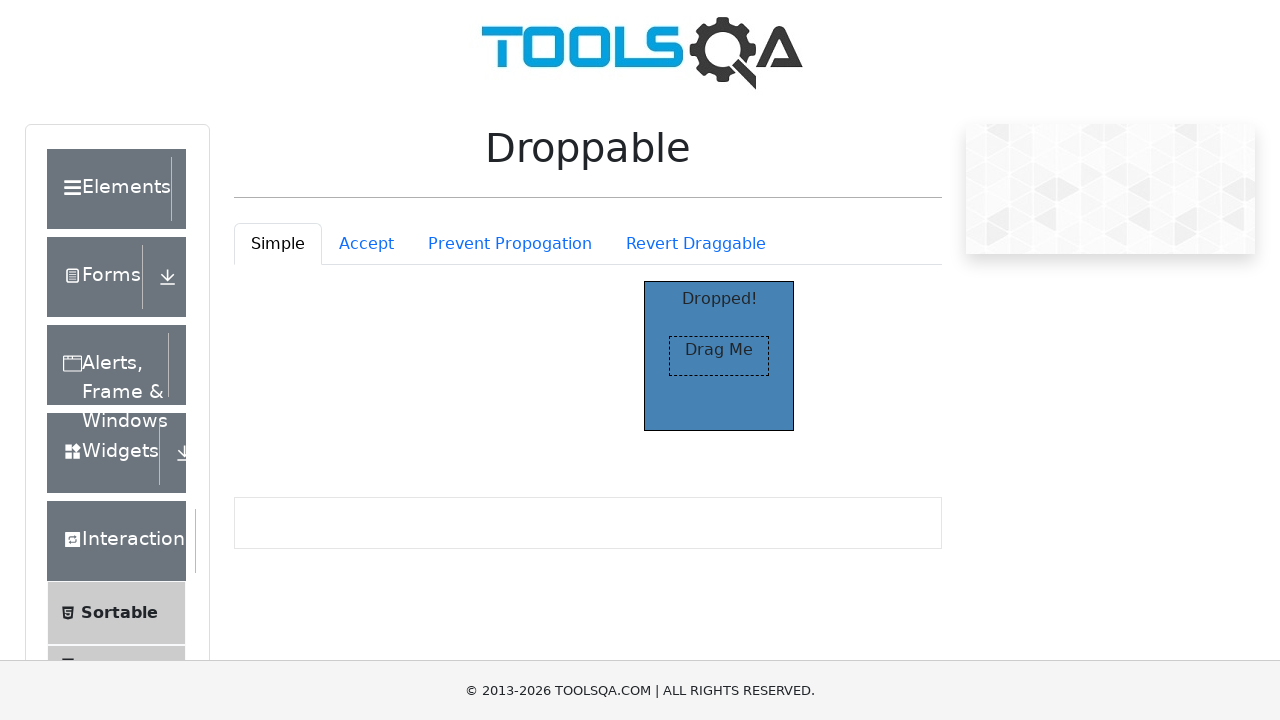

Verified drag and drop was successful - droppable element now shows 'Dropped!' text
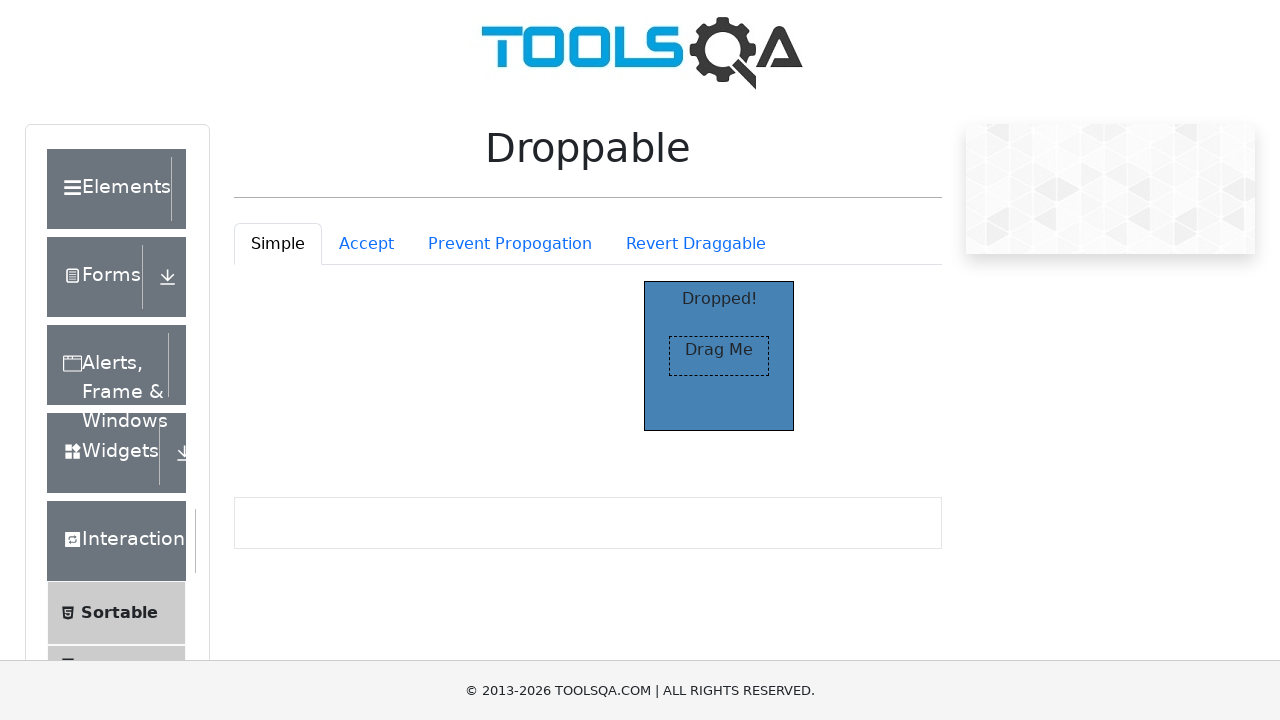

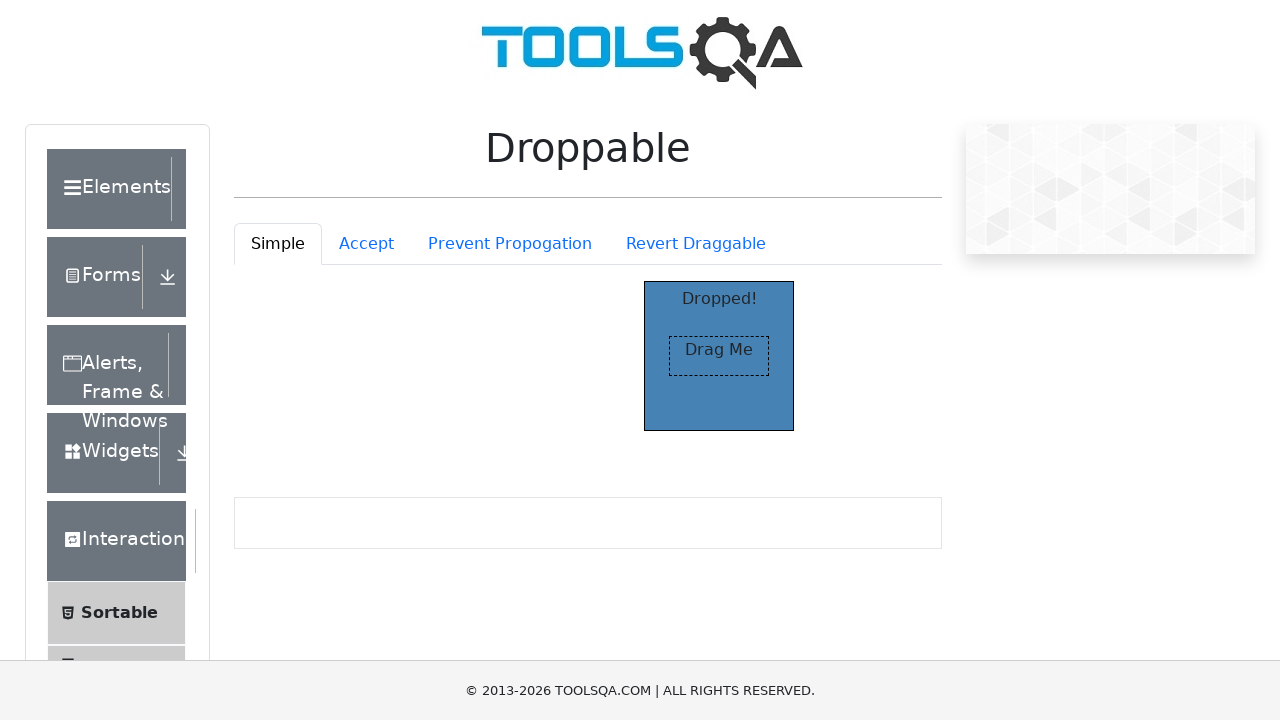